Tests selecting and deselecting multiple options in a multi-select dropdown, verifying the selection state of options

Starting URL: https://www.selenium.dev/selenium/web/formPage.html

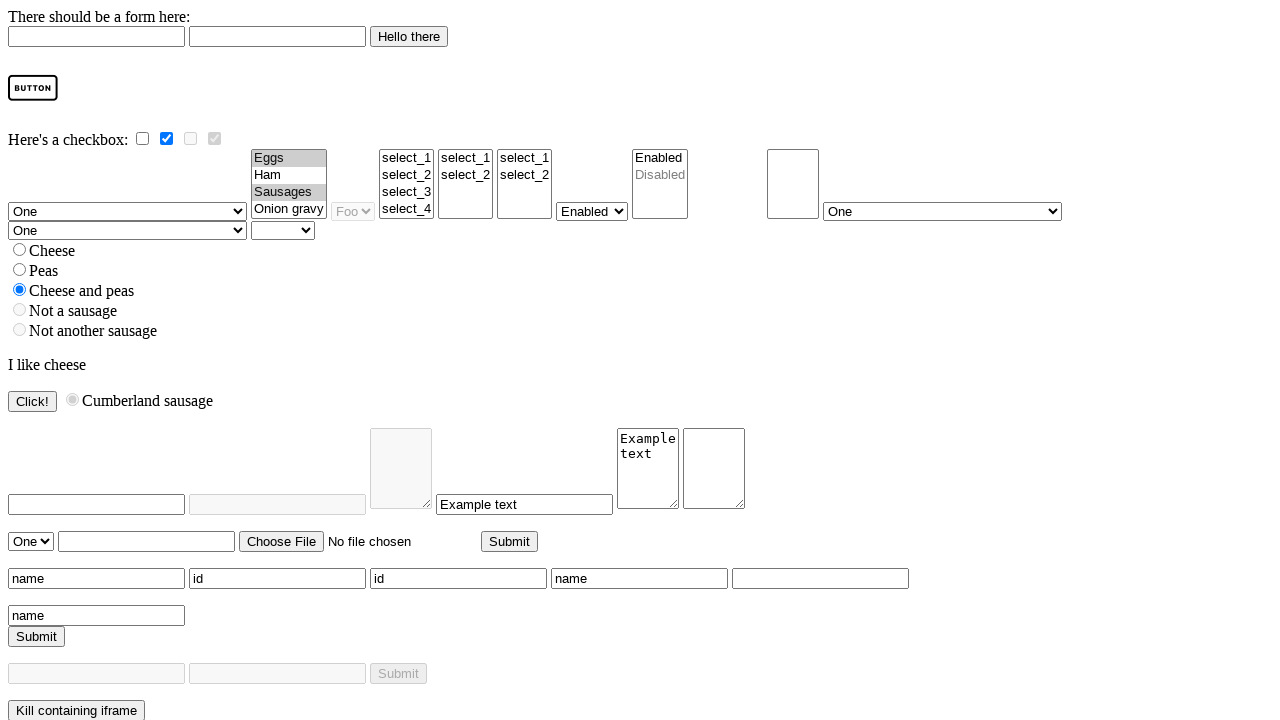

Located multi-select dropdown element
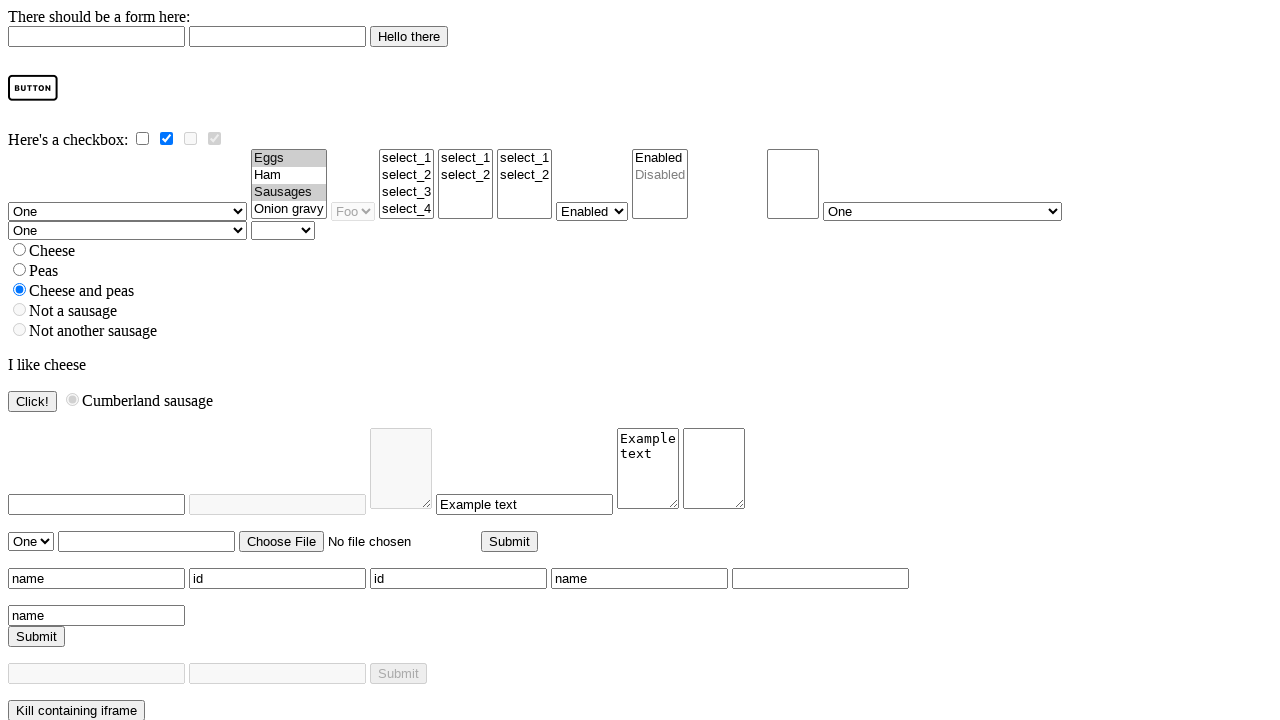

Selected multiple options: ham, onion gravy, eggs, sausages on select[name='multi']
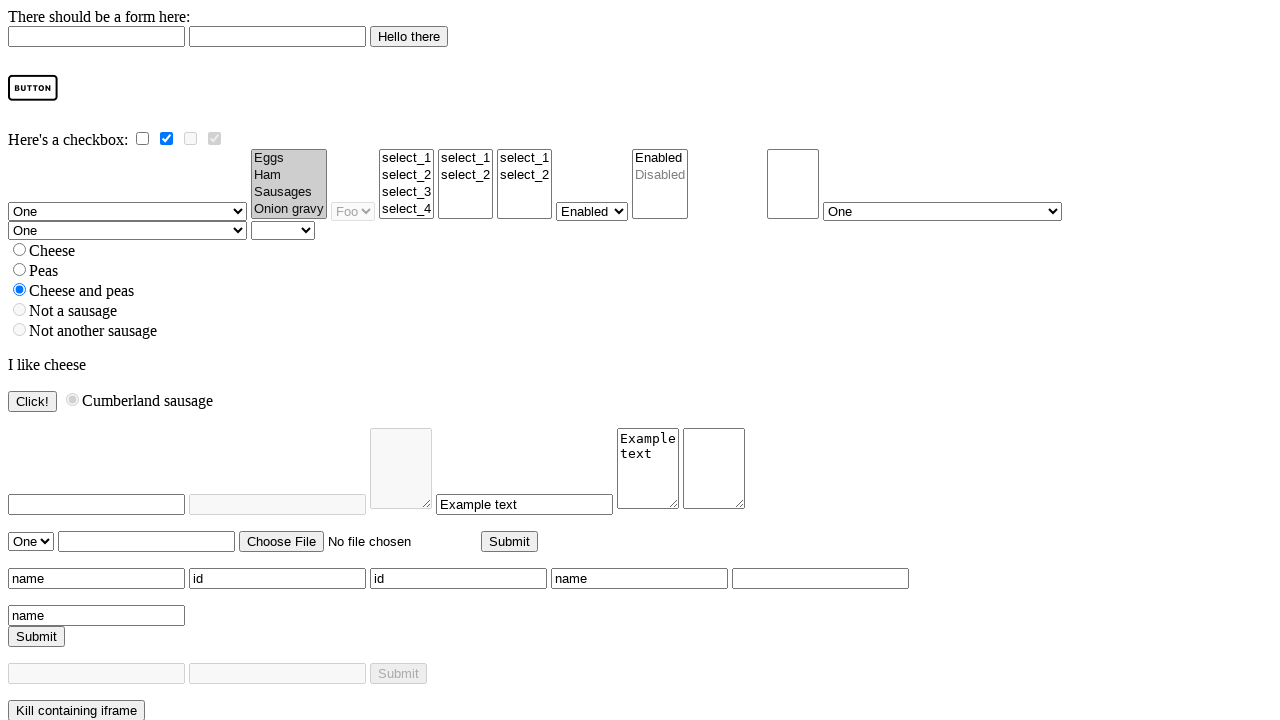

Deselected eggs and sausages, keeping only ham and onion gravy selected on select[name='multi']
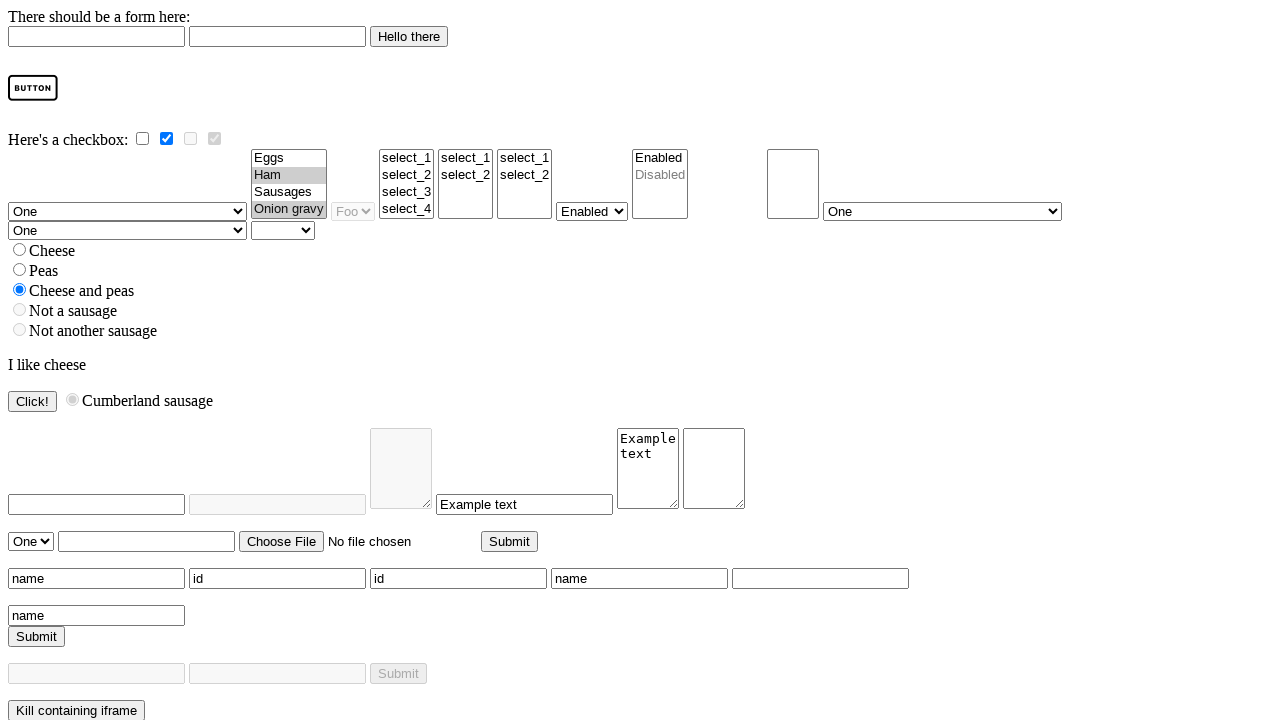

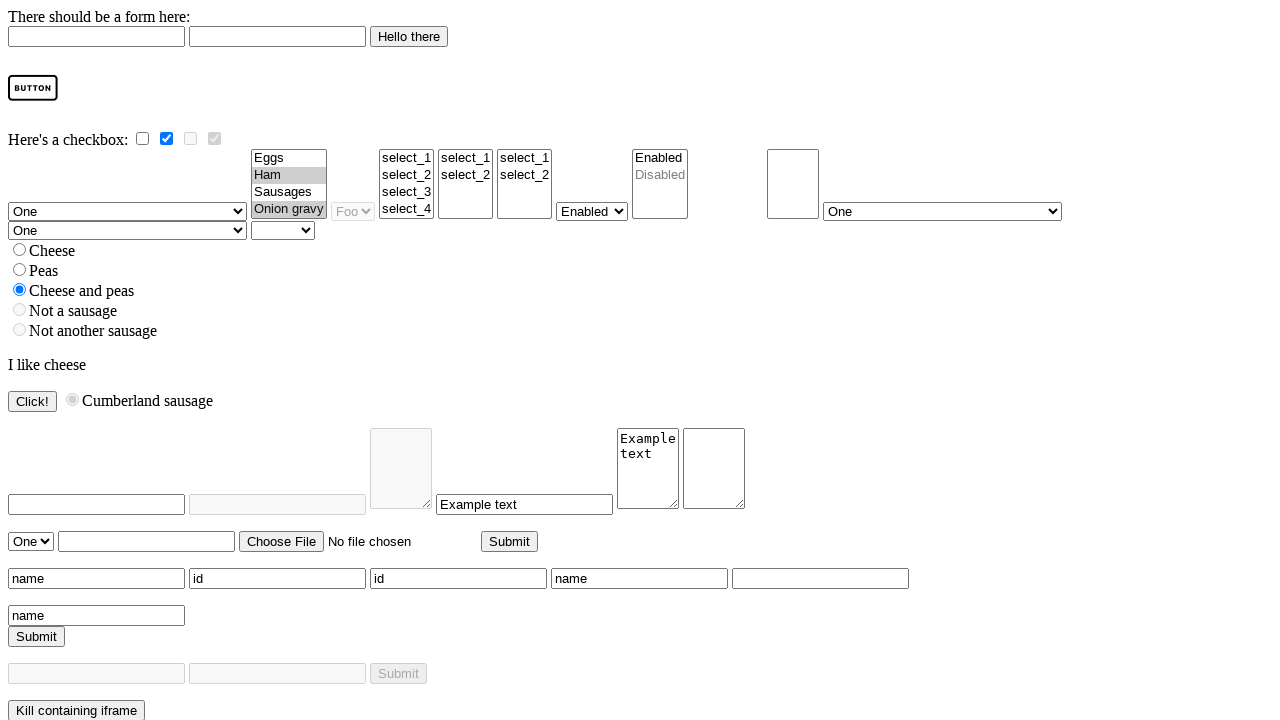